Tests form input by filling a text field with data and then clicking a button to trigger an alert

Starting URL: https://mdn.github.io/learning-area/tools-testing/cross-browser-testing/accessibility/native-keyboard-accessibility.html

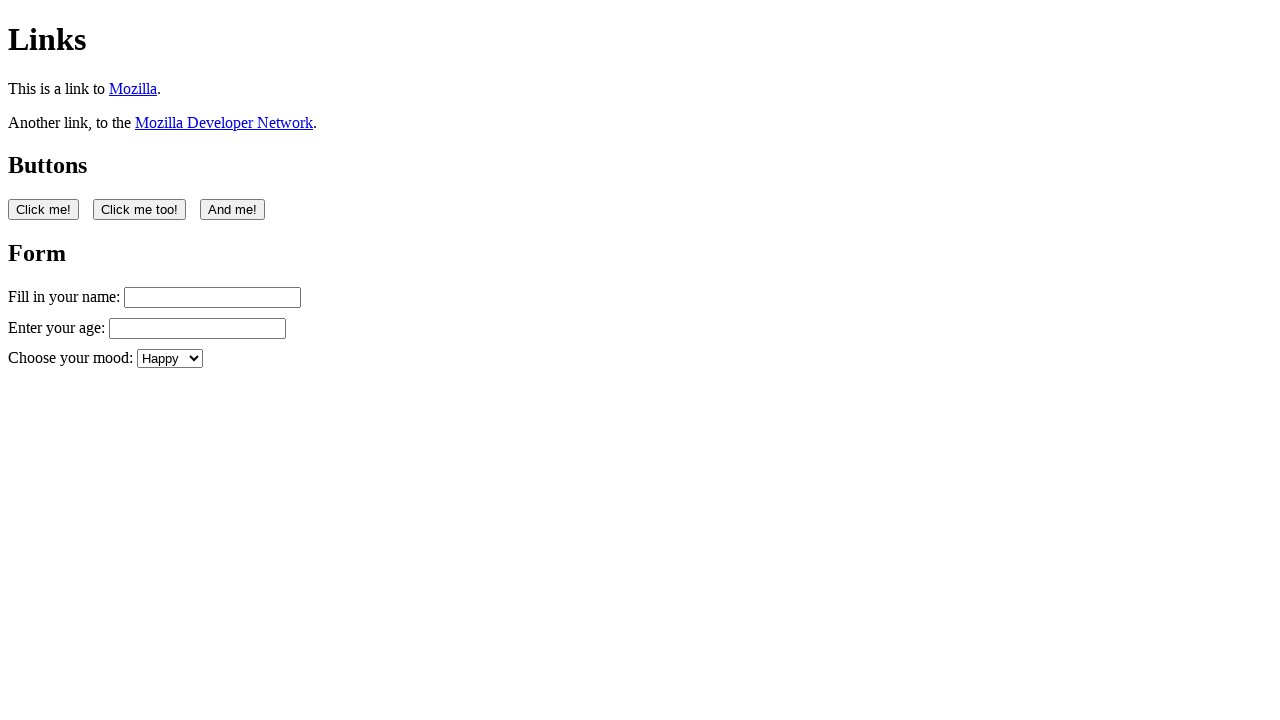

Filled name input field with 'Test User Input' on #name
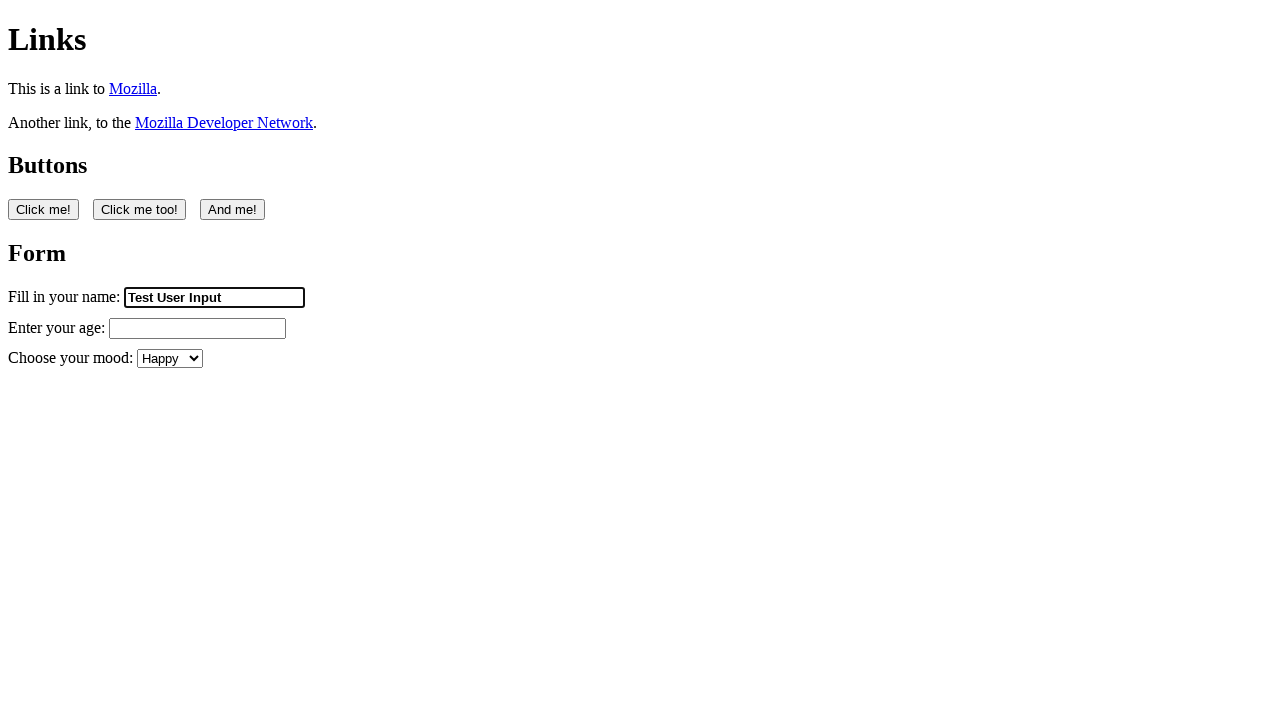

Clicked the first button to trigger alert at (44, 209) on button:nth-of-type(1)
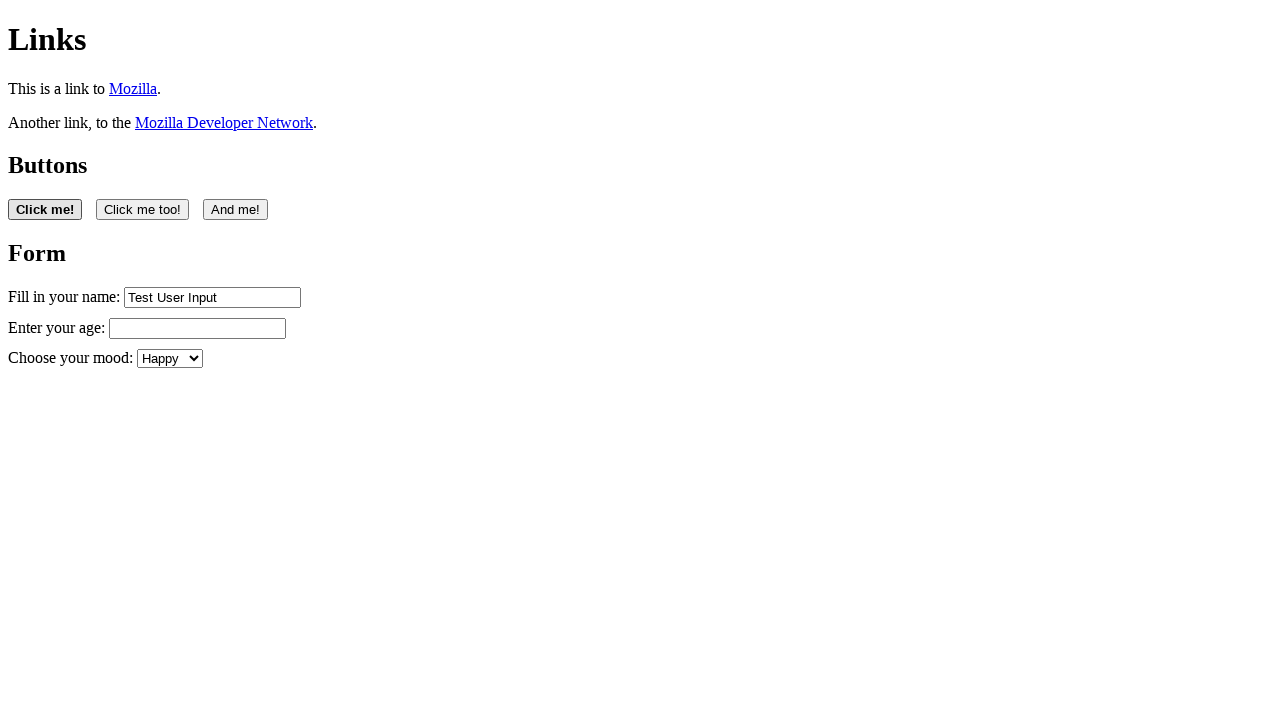

Set up dialog handler to accept alerts
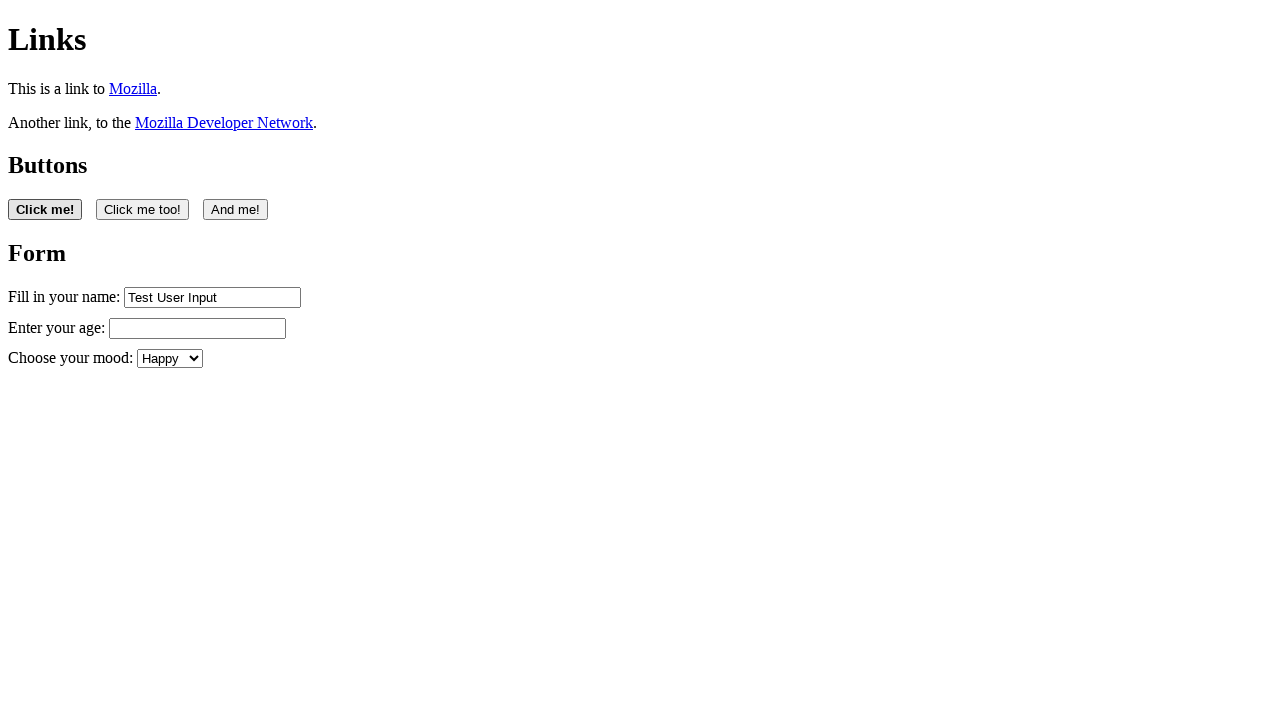

Waited for dialog interaction to complete
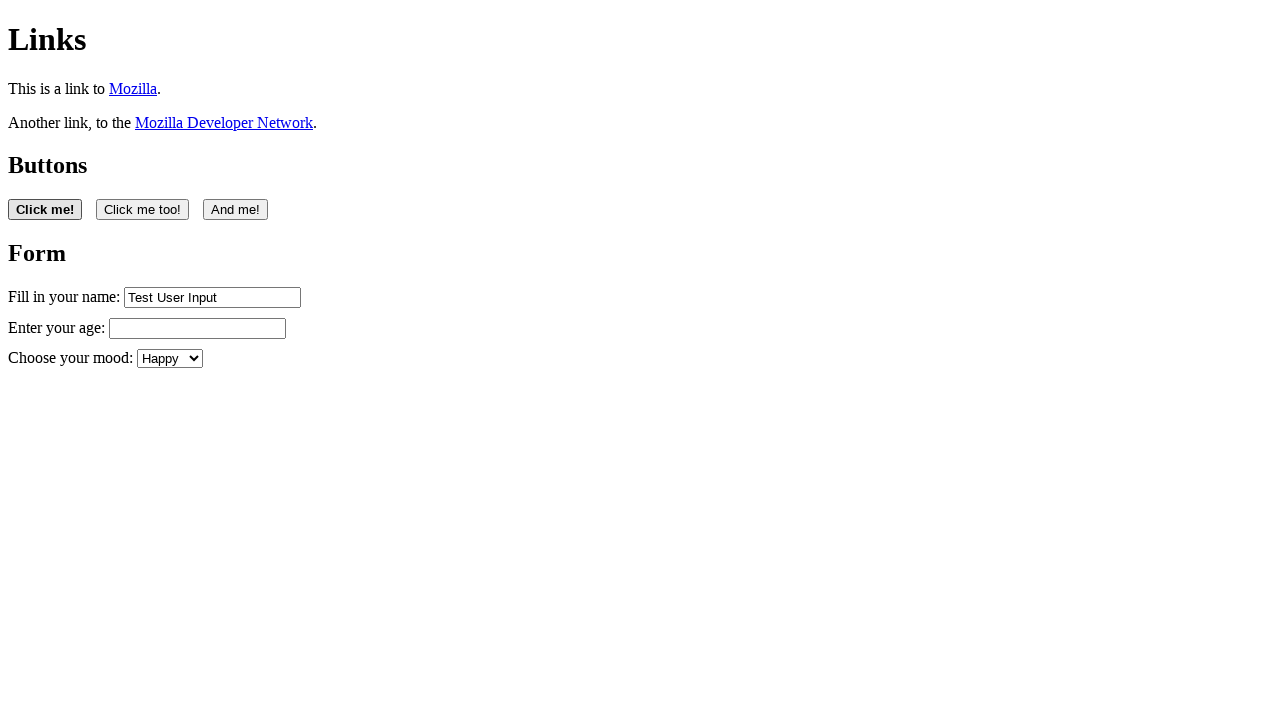

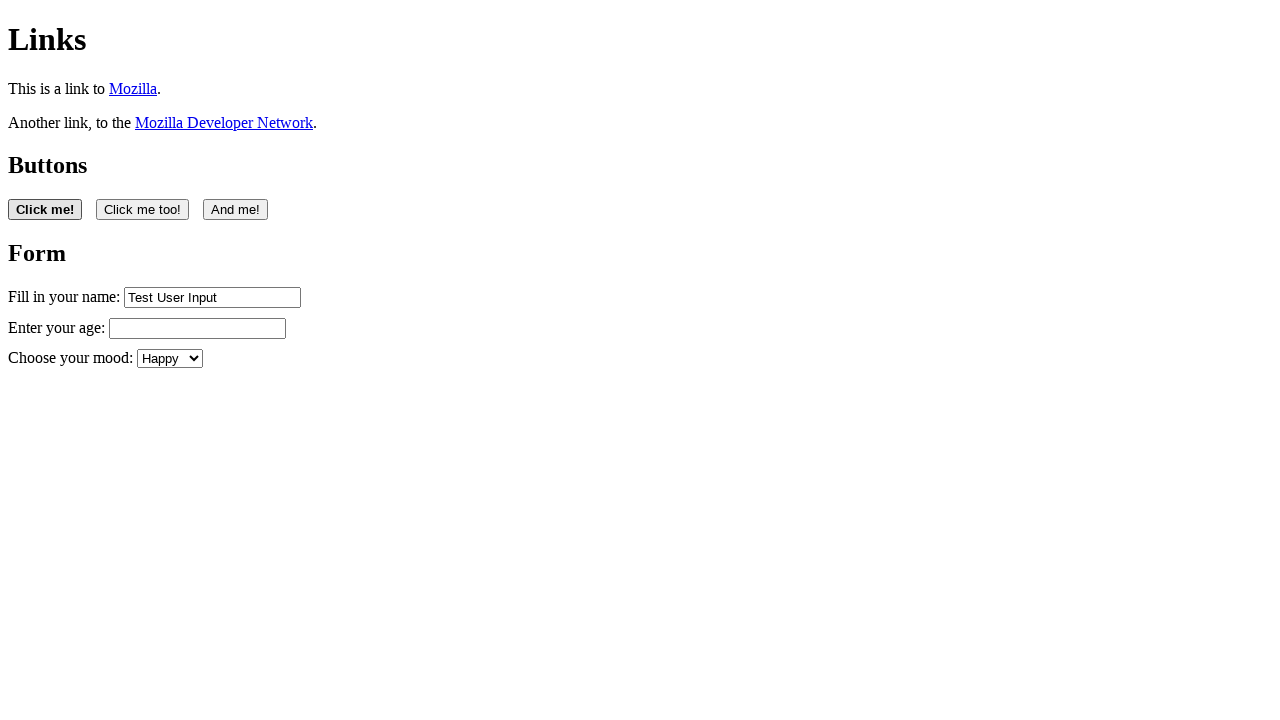